Tests Habr.com by navigating to the hubs section, searching for "карьера" (career), and verifying that a "Рейтинг" (Rating) column exists in the results.

Starting URL: https://habr.com/

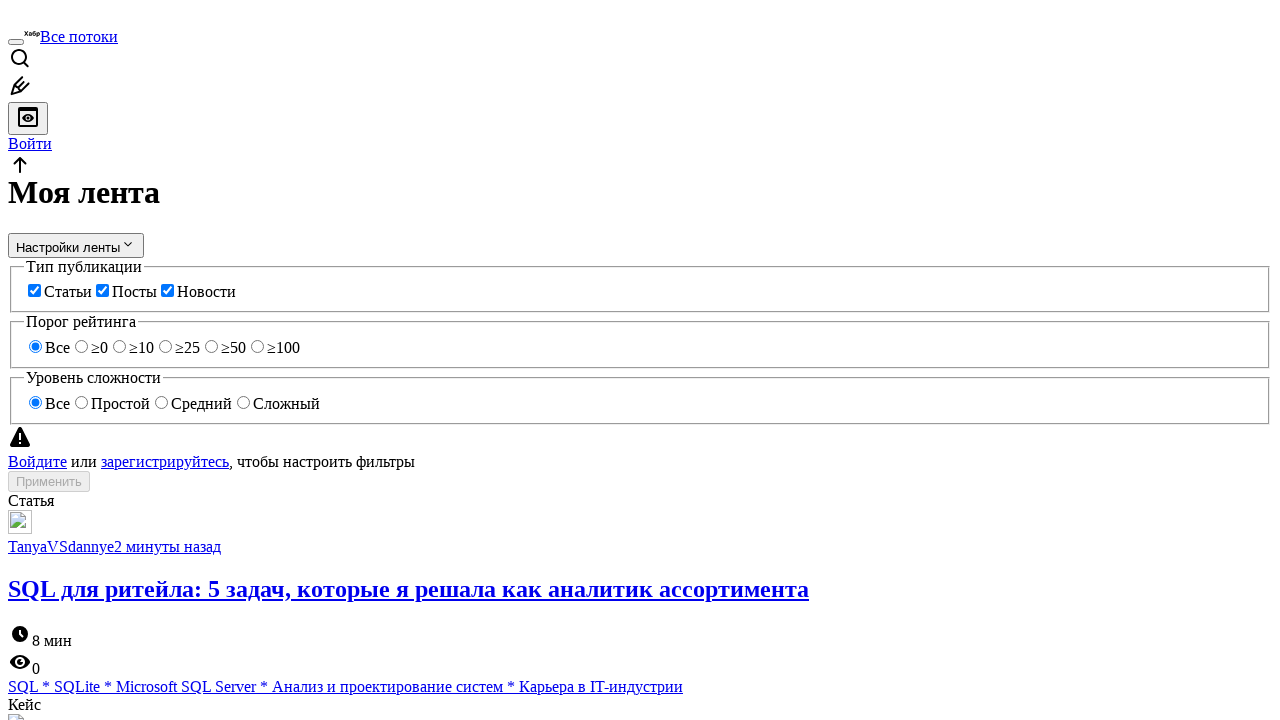

Clicked on articles link at (79, 36) on [href='/ru/articles/']
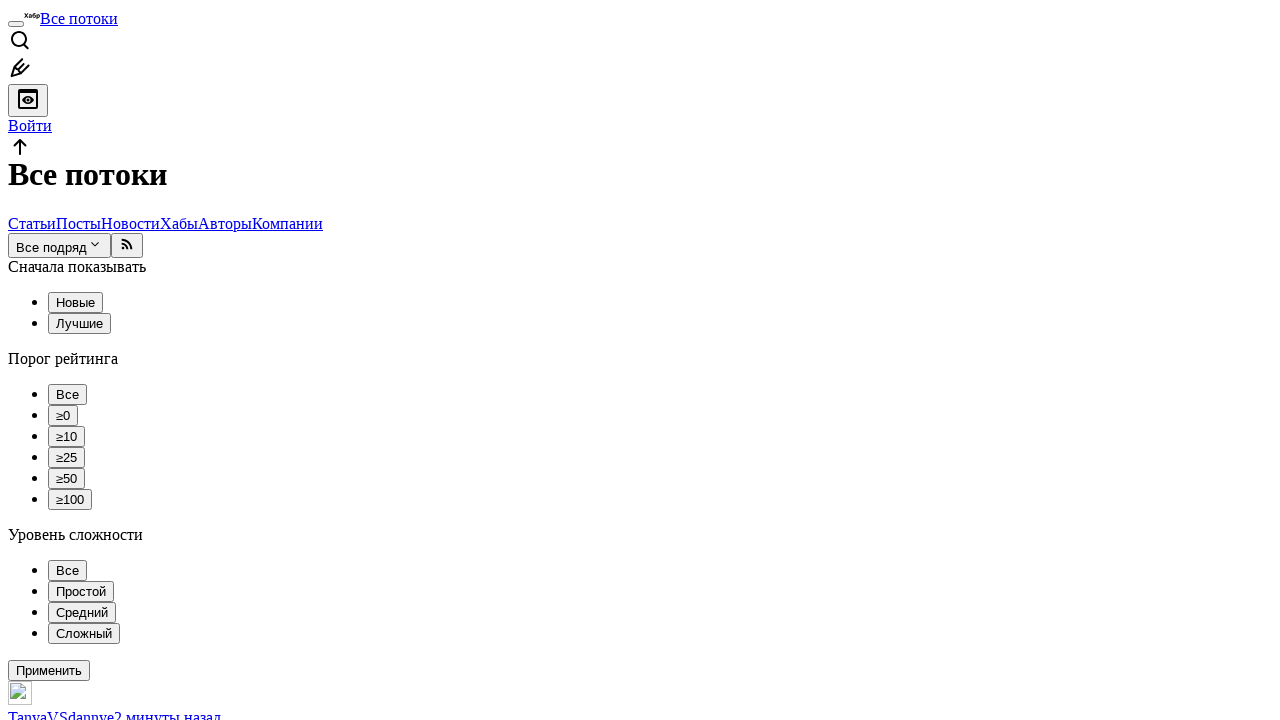

Clicked on hubs link at (179, 223) on [href='/ru/hubs/']
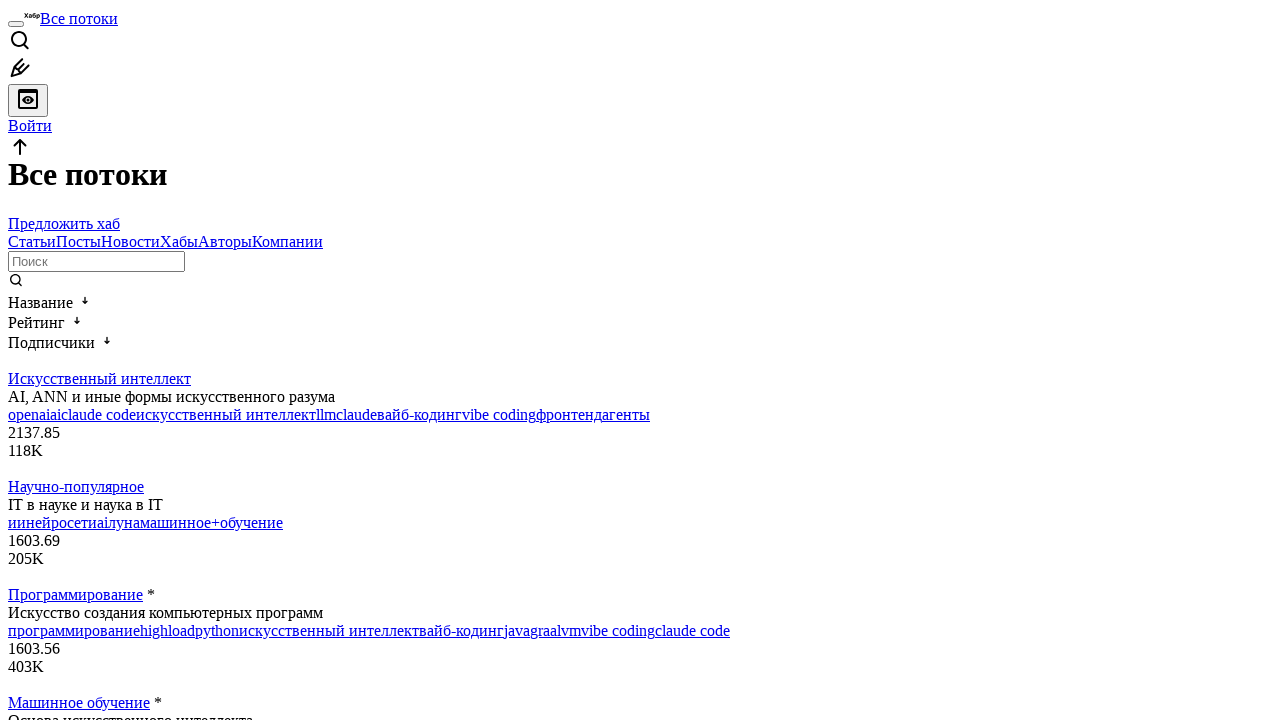

Filled search field with 'карьера' (career) on input[name='searchQuery']
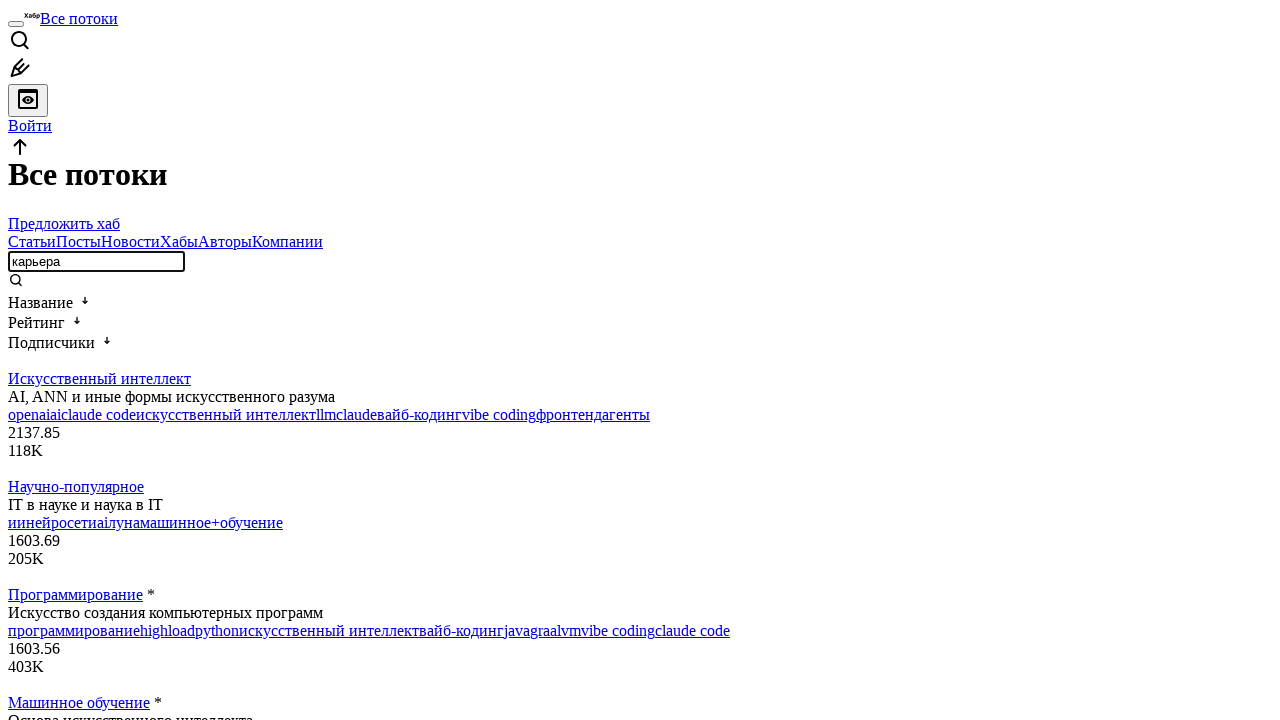

Clicked search button to submit query at (640, 282) on .tm-input-text-decorated__label
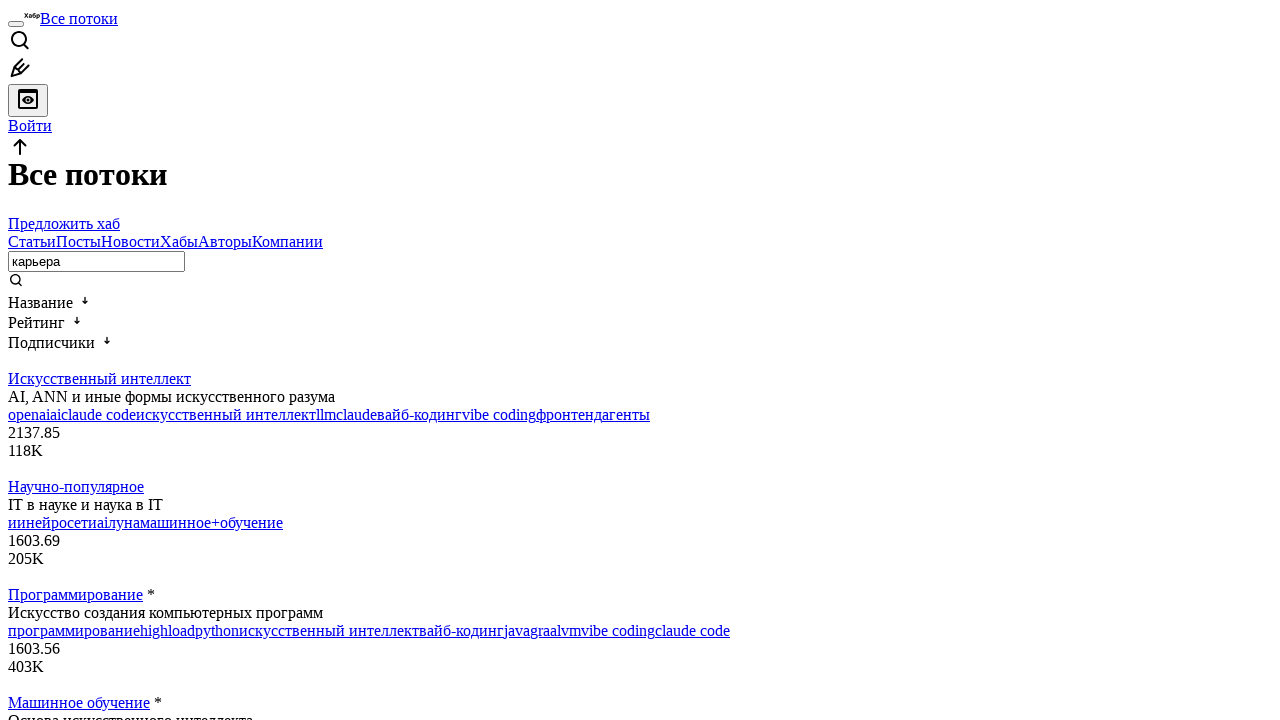

Verified that 'Рейтинг' (Rating) column exists in search results
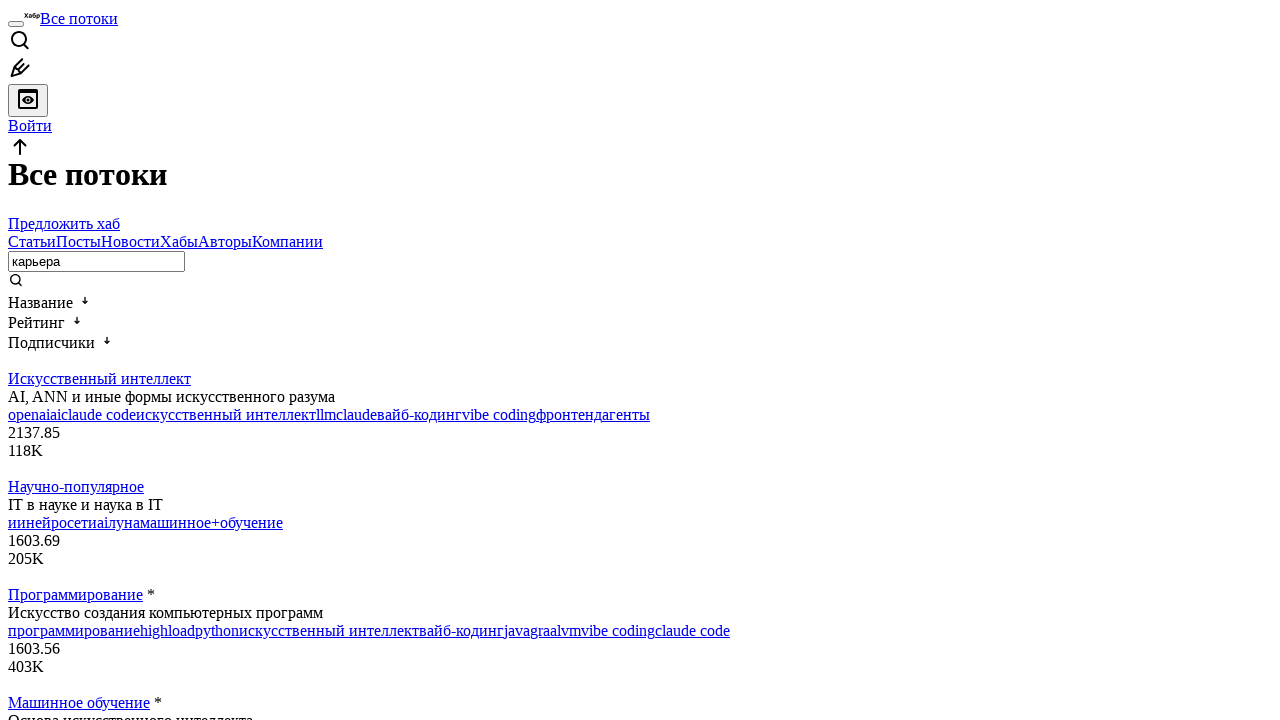

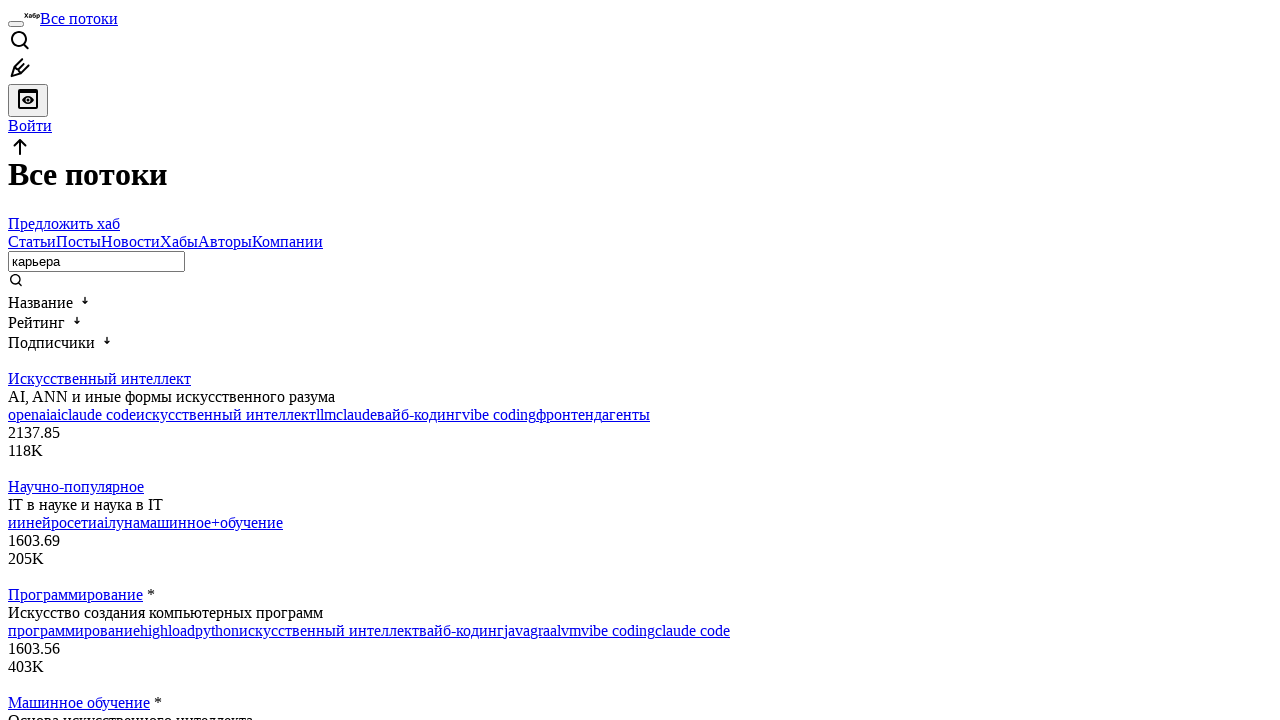